Navigates to the KFC India online ordering page and verifies the page loads successfully

Starting URL: https://online.kfc.co.in/

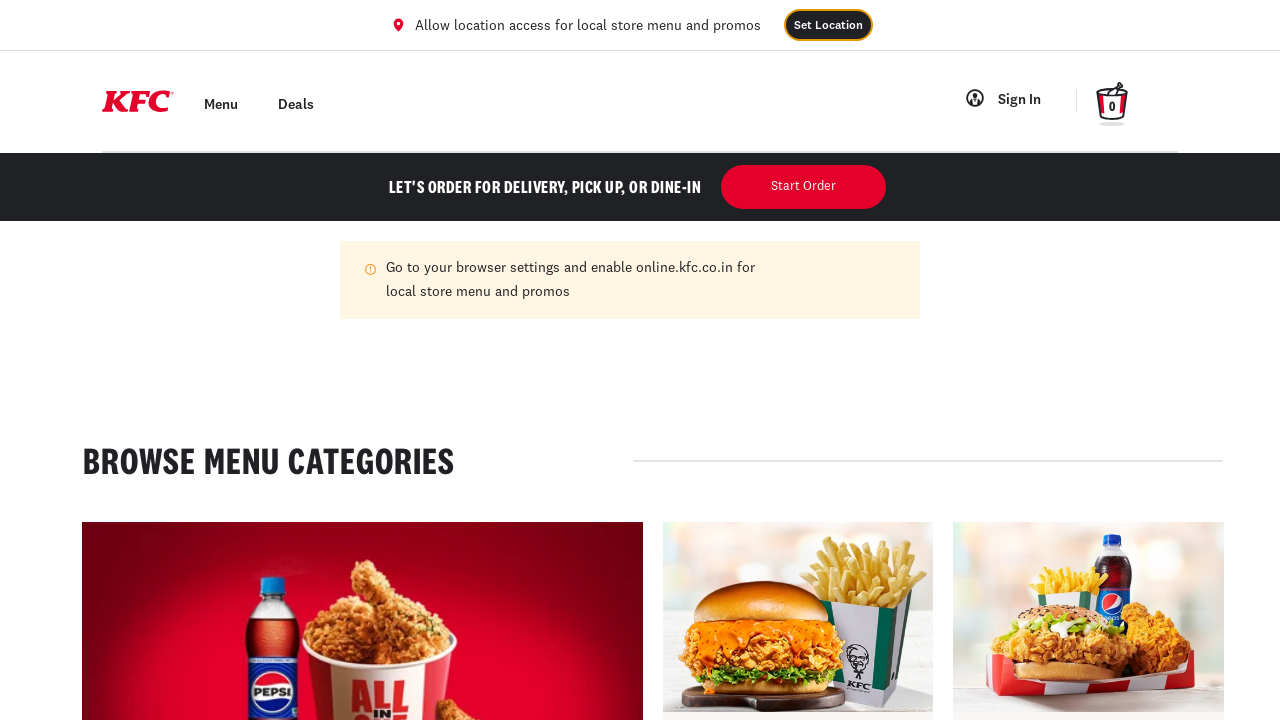

Waited for page DOM content to load
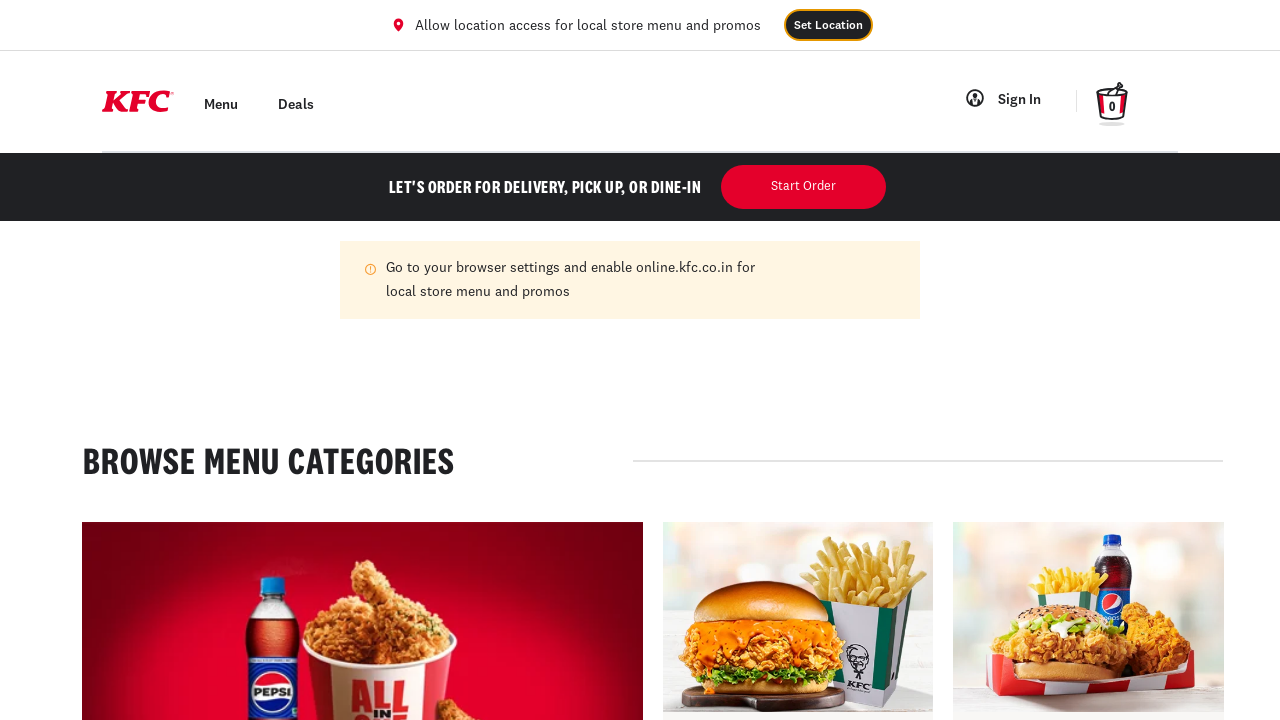

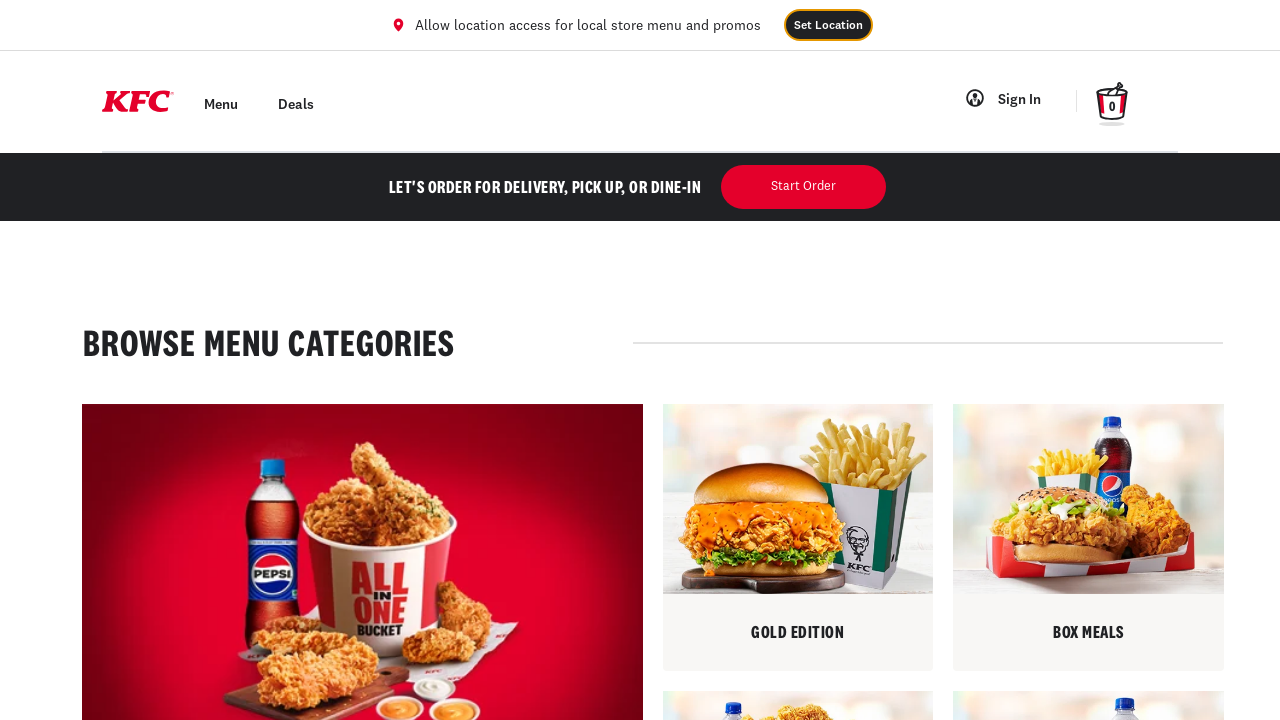